Tests the cosine function on the scientific calculator by calculating cos(60) and verifying the result equals 0.5

Starting URL: http://www.calculator.net/

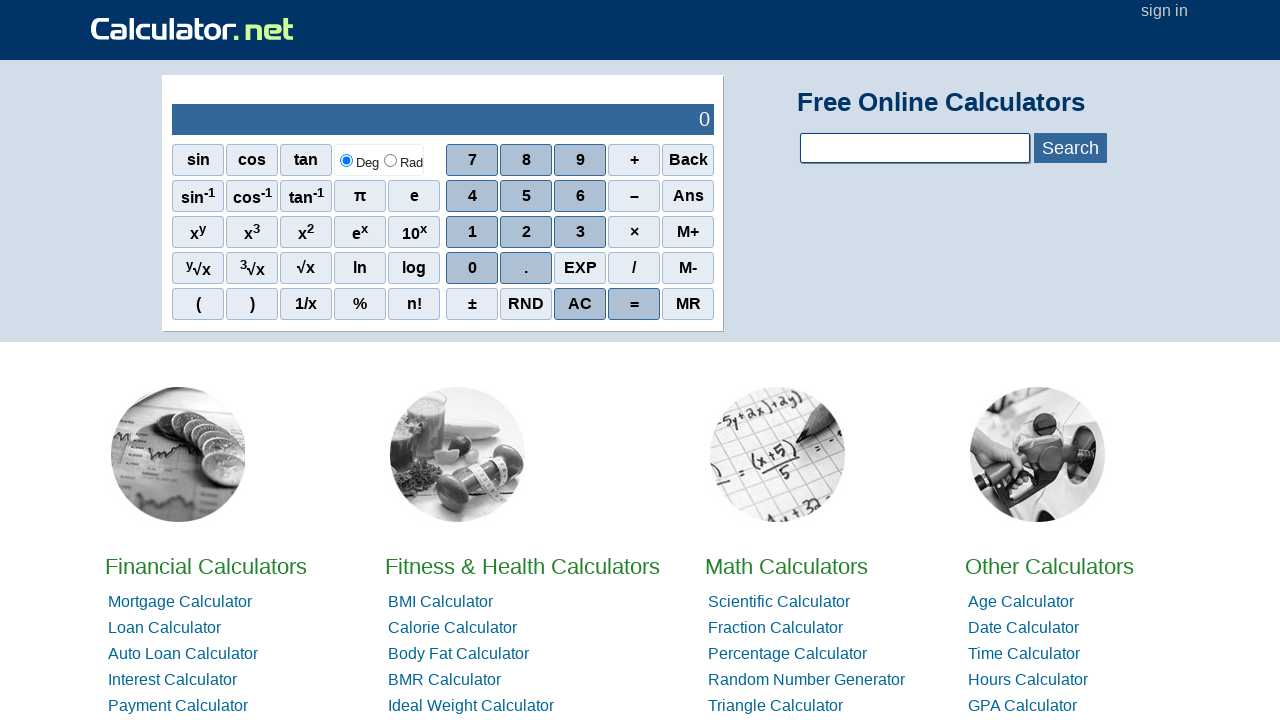

Clicked cos button on scientific calculator at (252, 160) on xpath=//*[@id='sciout']/tbody/tr[2]/td[1]/div/div[1]/span[2]
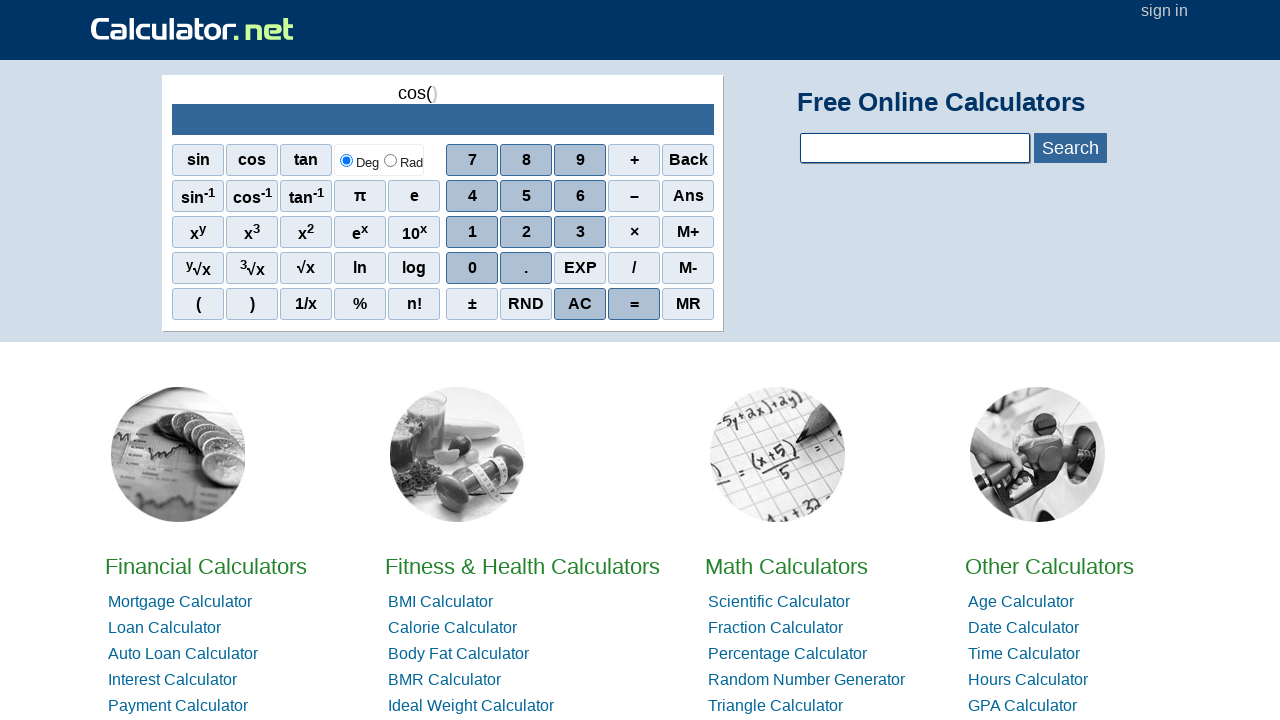

Clicked 6 button to enter first digit of angle at (580, 196) on xpath=//*[@id='sciout']/tbody/tr[2]/td[2]/div/div[2]/span[3]
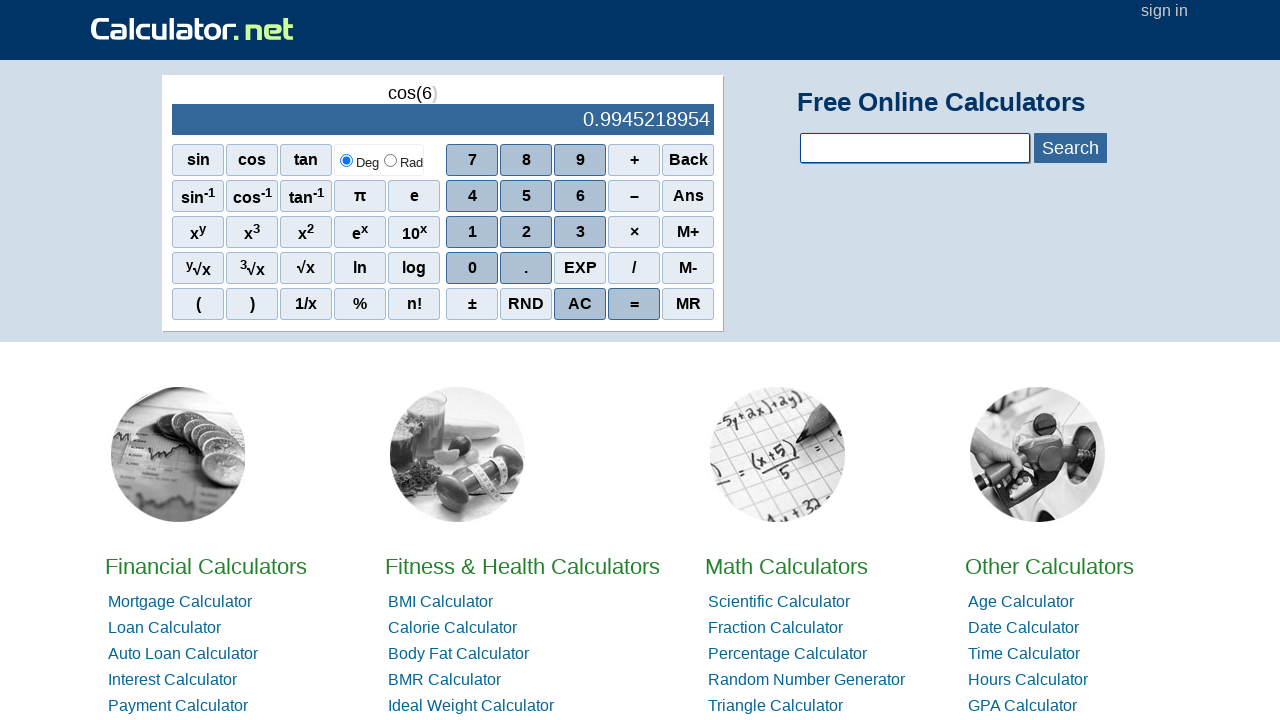

Clicked 0 button to complete angle value of 60 at (472, 268) on xpath=//*[@id='sciout']/tbody/tr[2]/td[2]/div/div[4]/span[1]
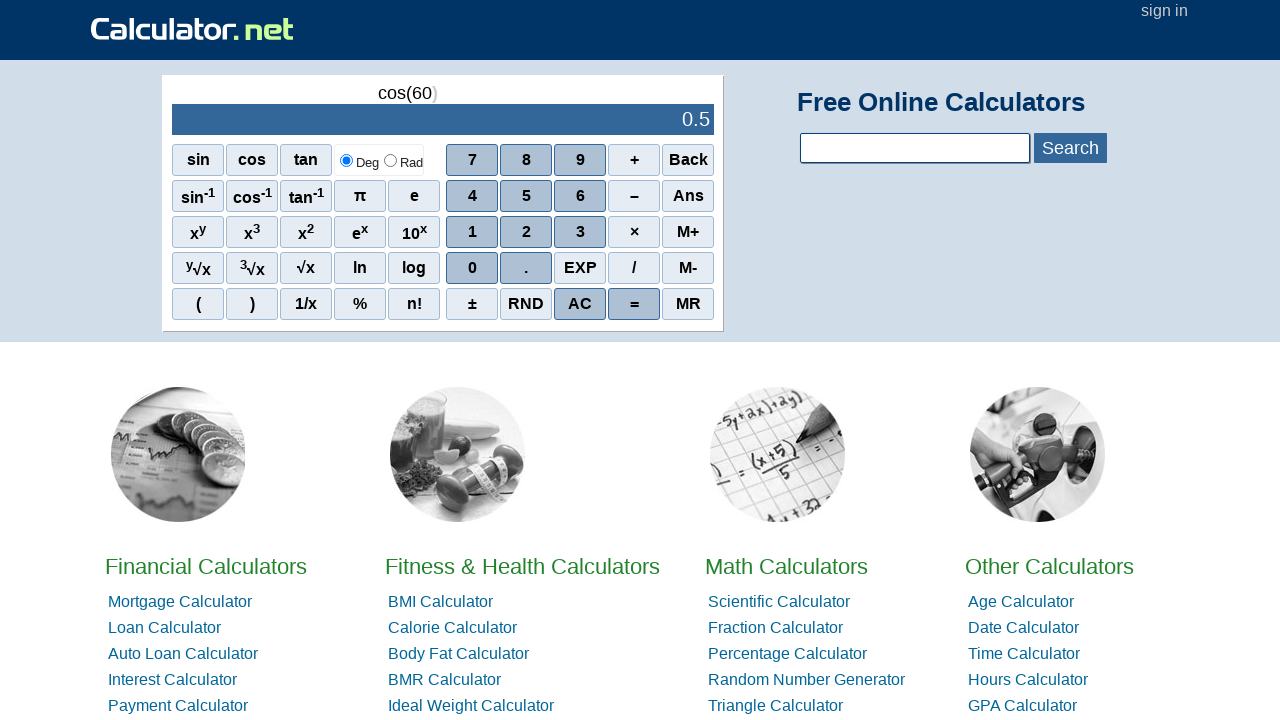

Clicked equals button to calculate cos(60) at (634, 304) on xpath=//*[@id='sciout']/tbody/tr[2]/td[2]/div/div[5]/span[4]
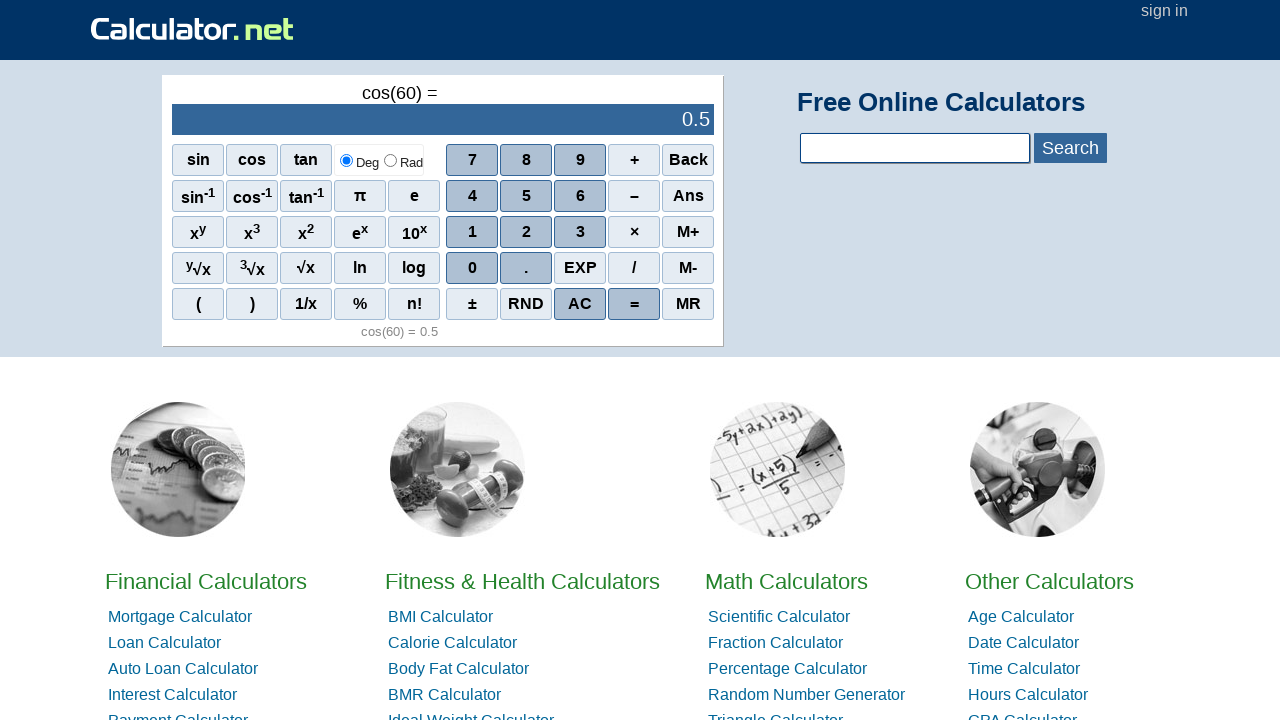

Result displayed in output field, showing cos(60) = 0.5
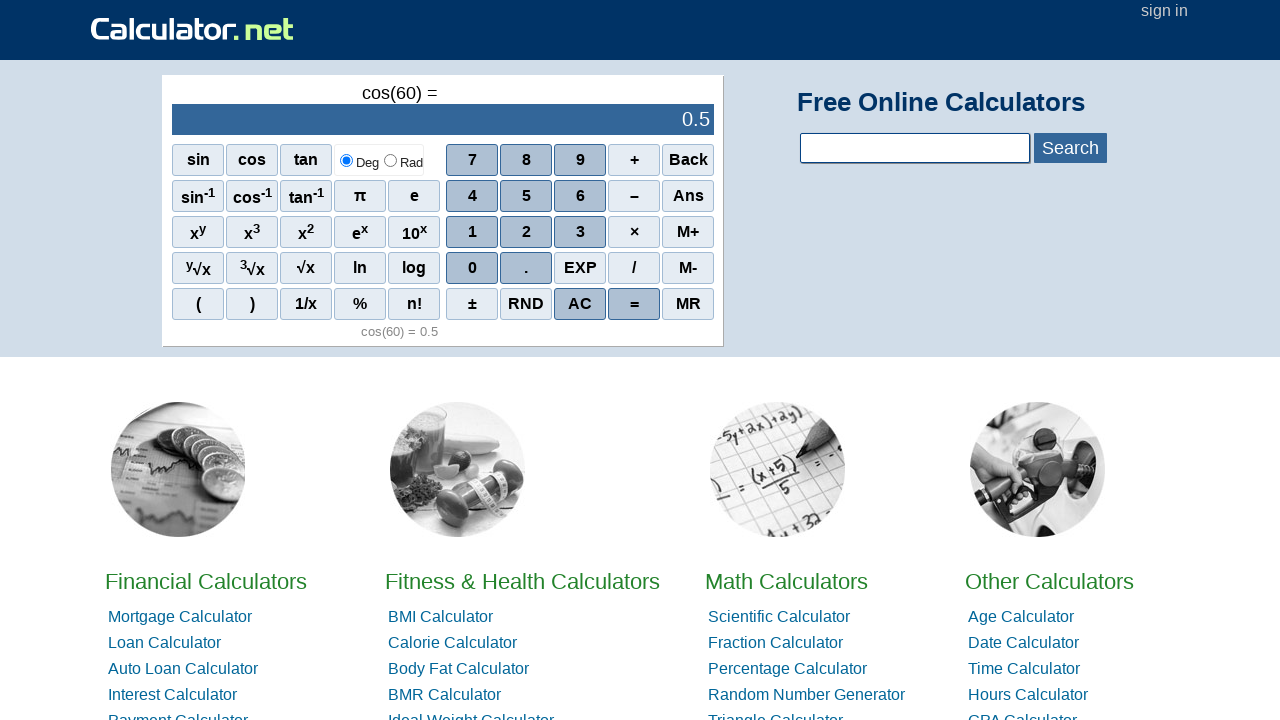

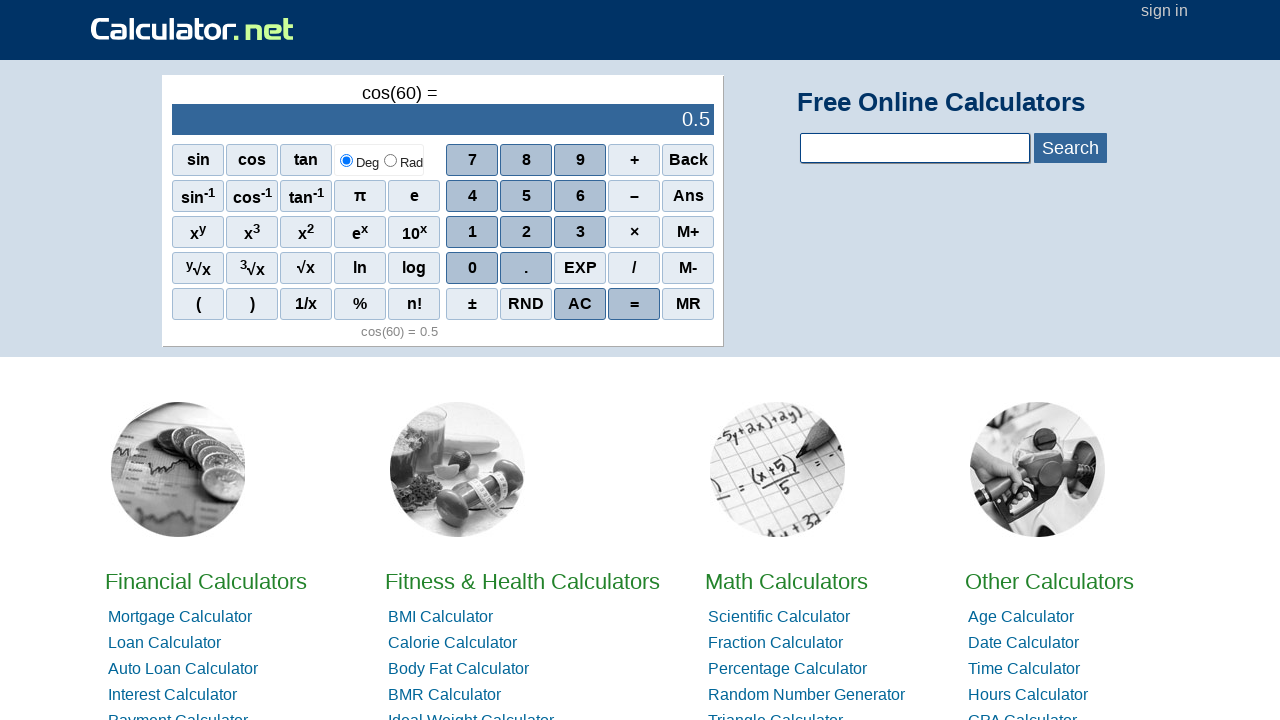